Tests adding three notes and marking one complete to verify the counter shows 2 items left

Starting URL: https://nlandegren.github.io/frontend-assignment-03/

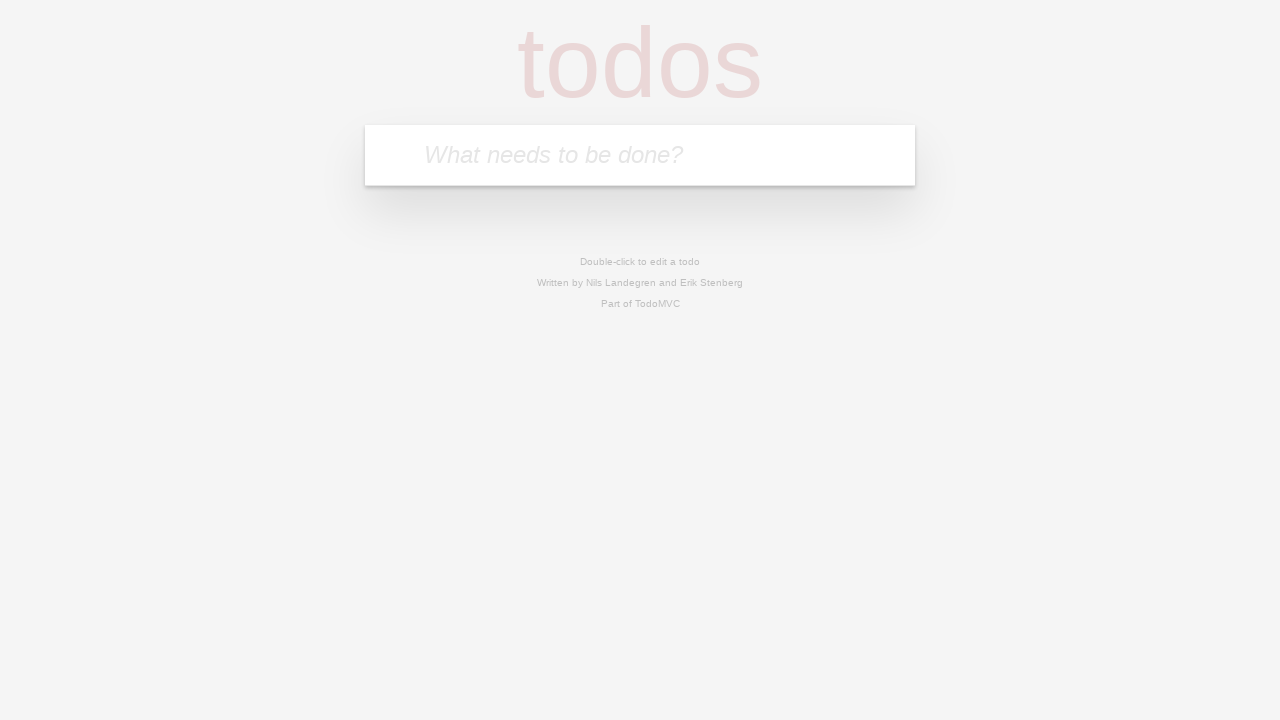

Filled new item field with 'Lorem Ipsum' on #new-item
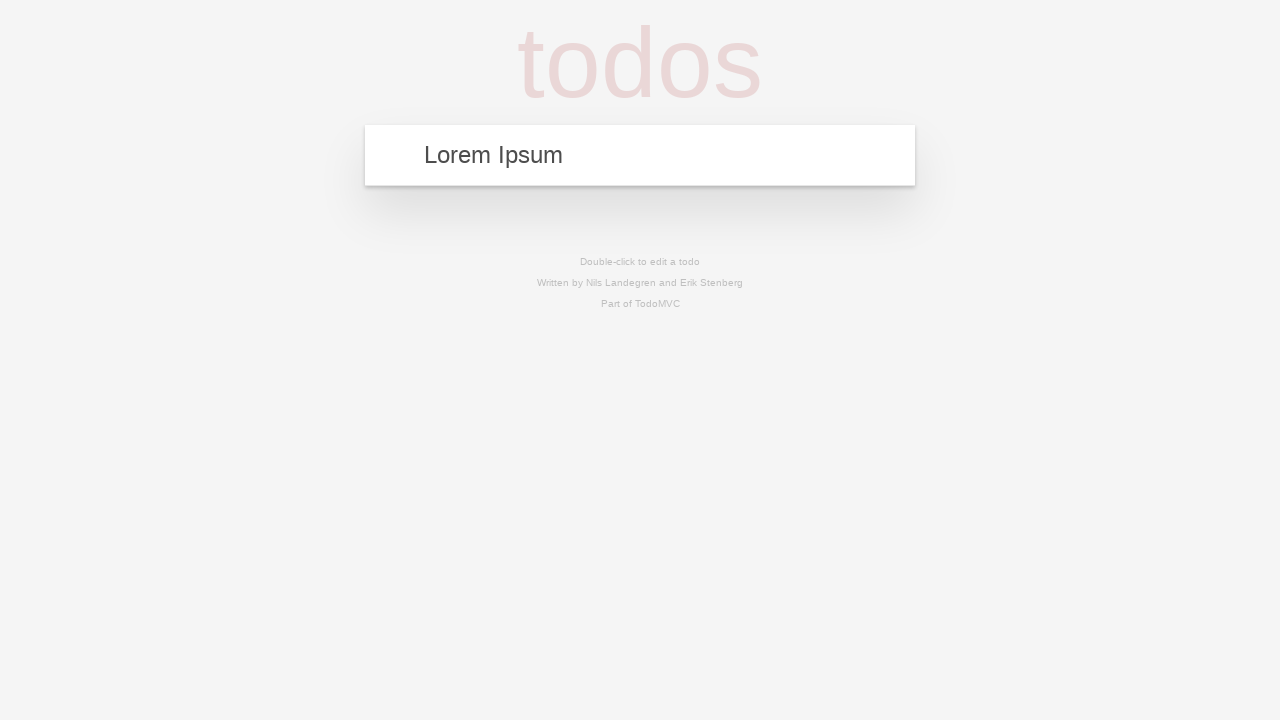

Pressed Enter to add first note on #new-item
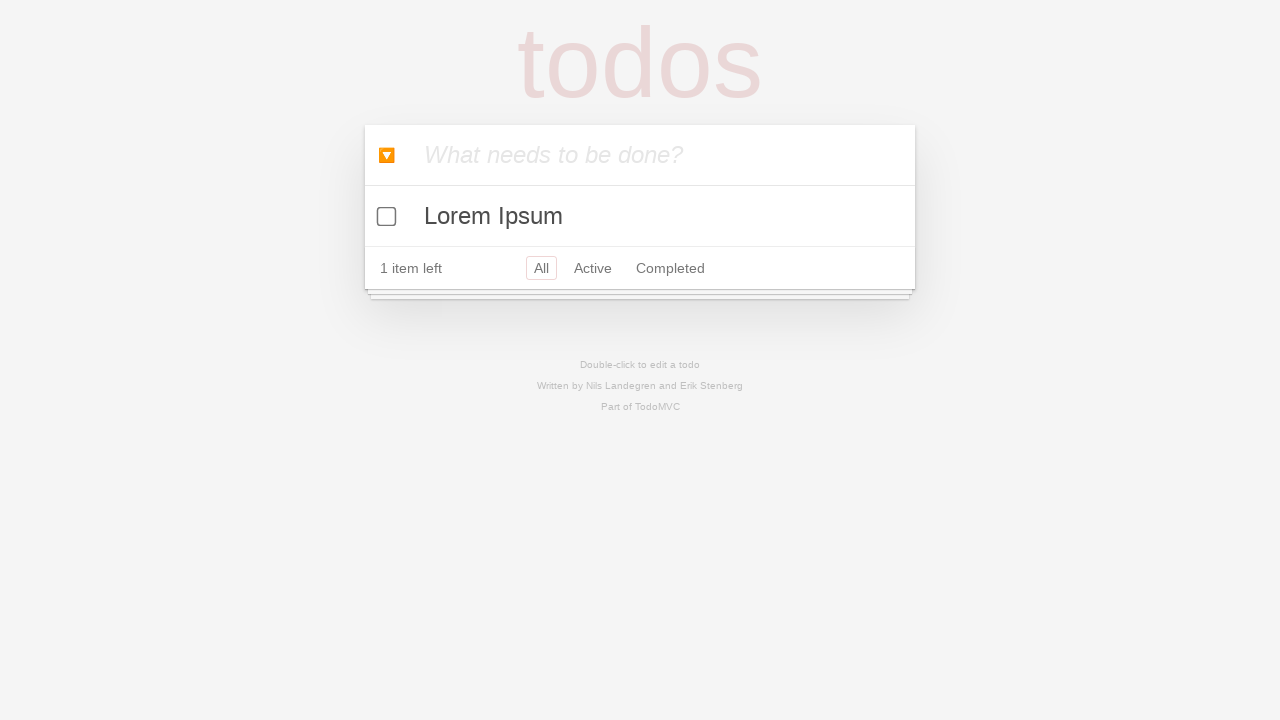

Filled new item field with 'Lorem Ipsum' for second note on #new-item
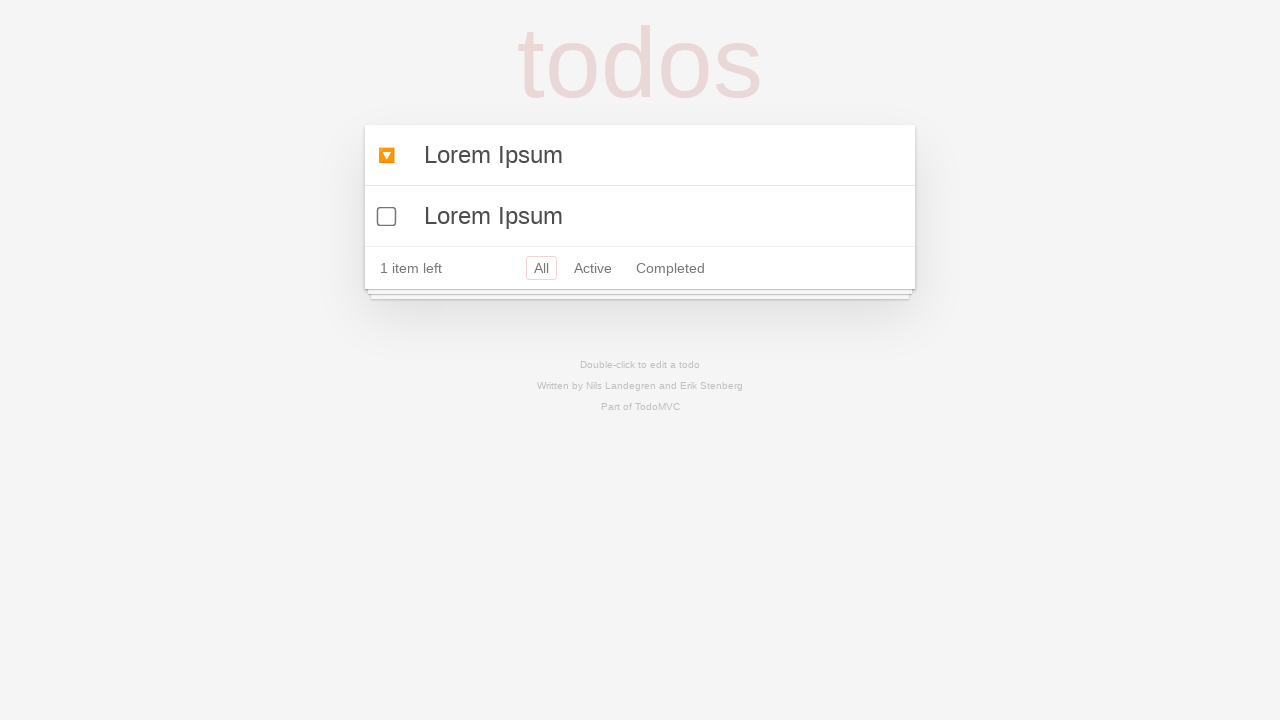

Pressed Enter to add second note on #new-item
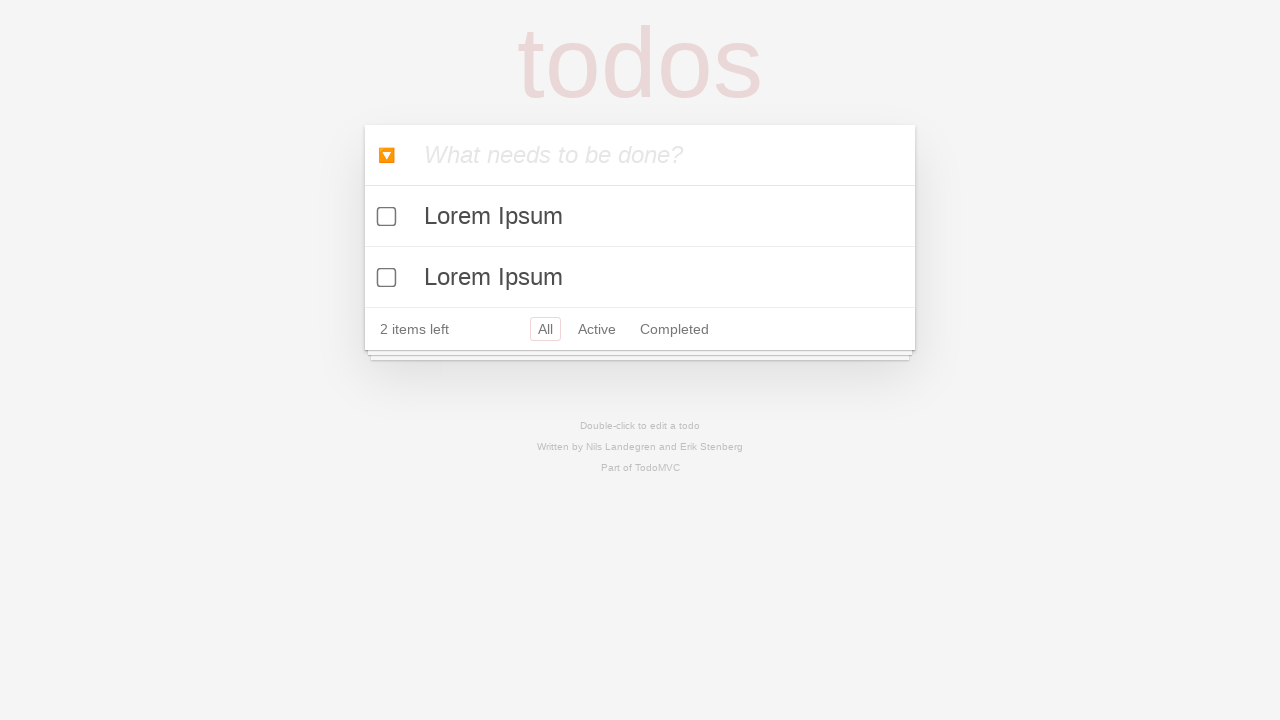

Filled new item field with 'Lorem Ipsum' for third note on #new-item
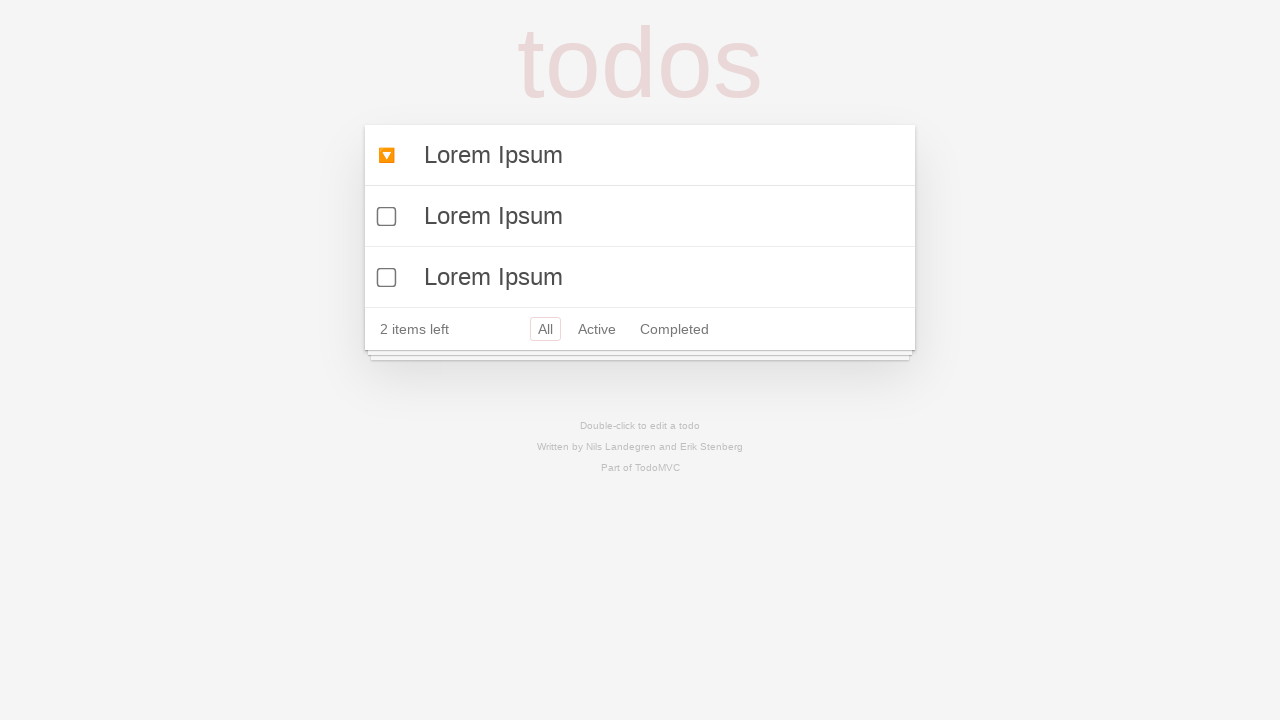

Pressed Enter to add third note on #new-item
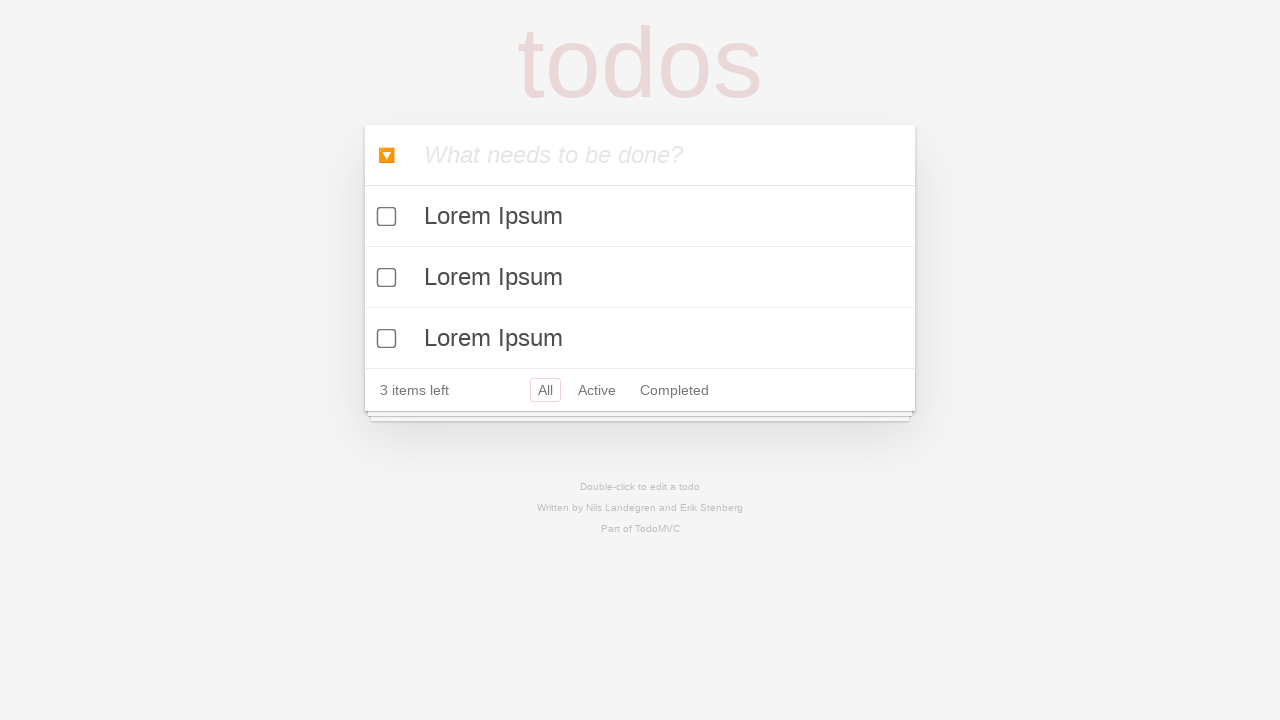

Items left counter element loaded
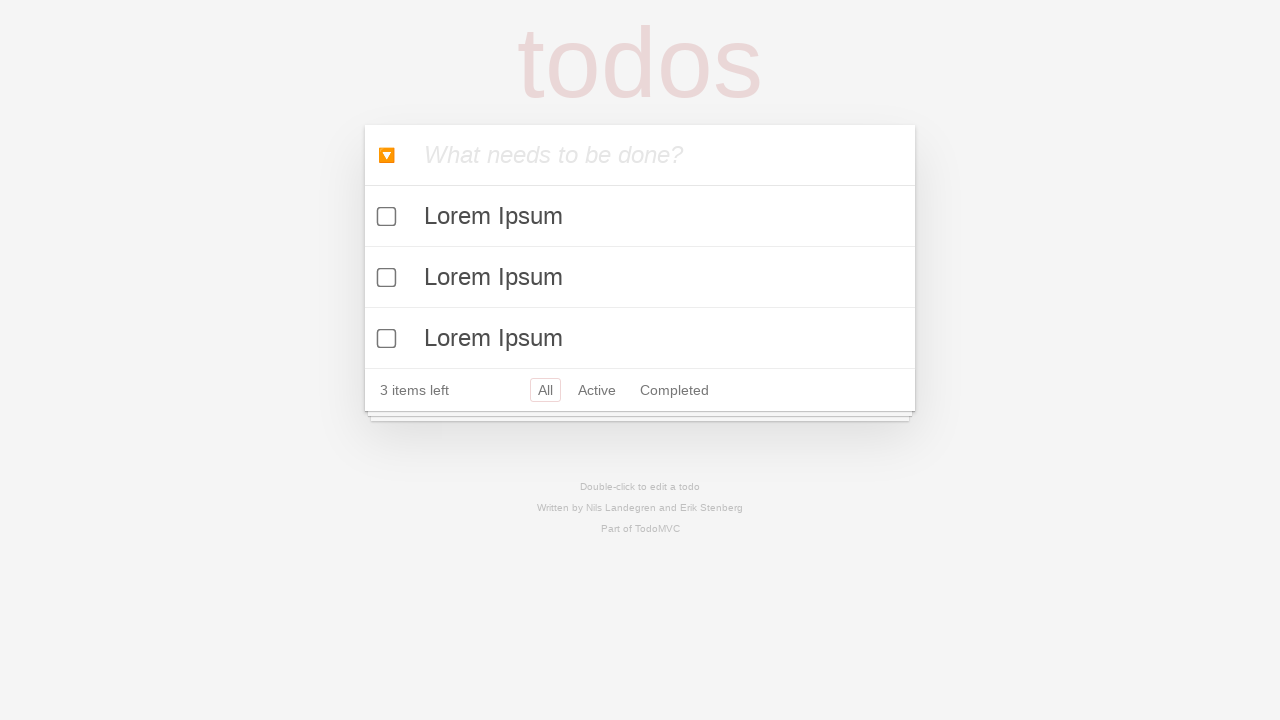

Clicked checkbox to mark first item complete at (387, 216) on #mark-complete
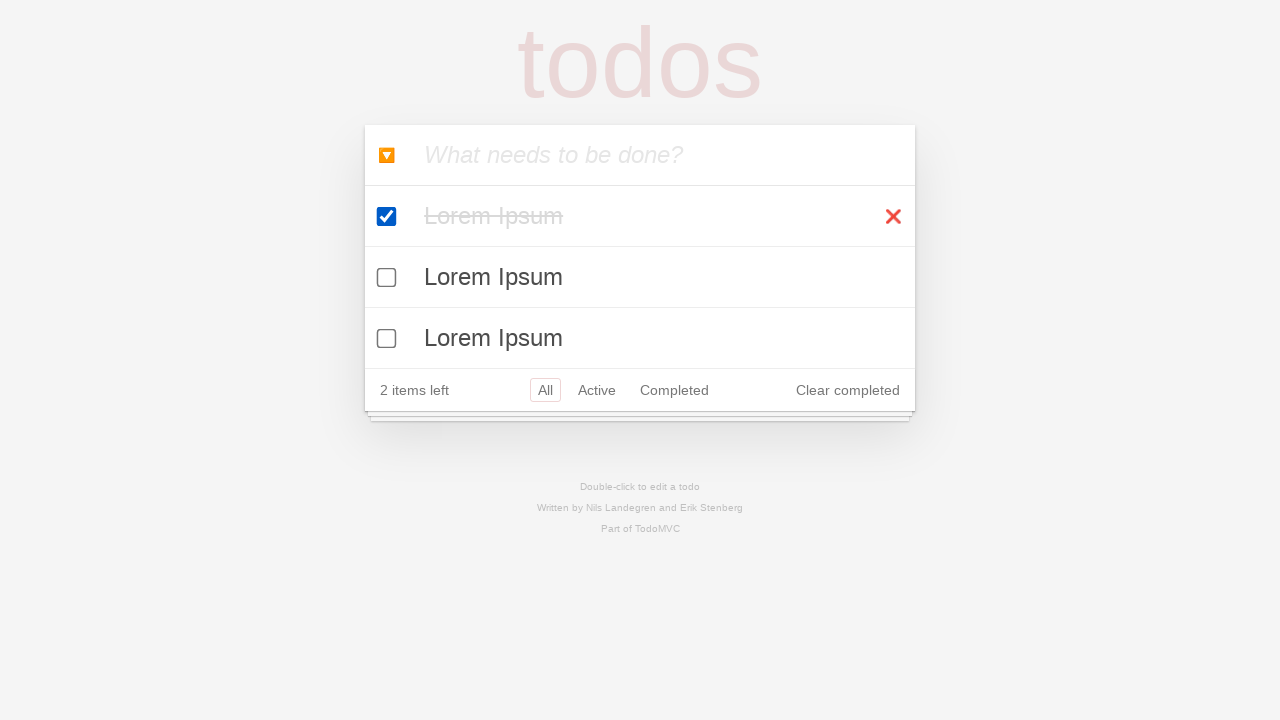

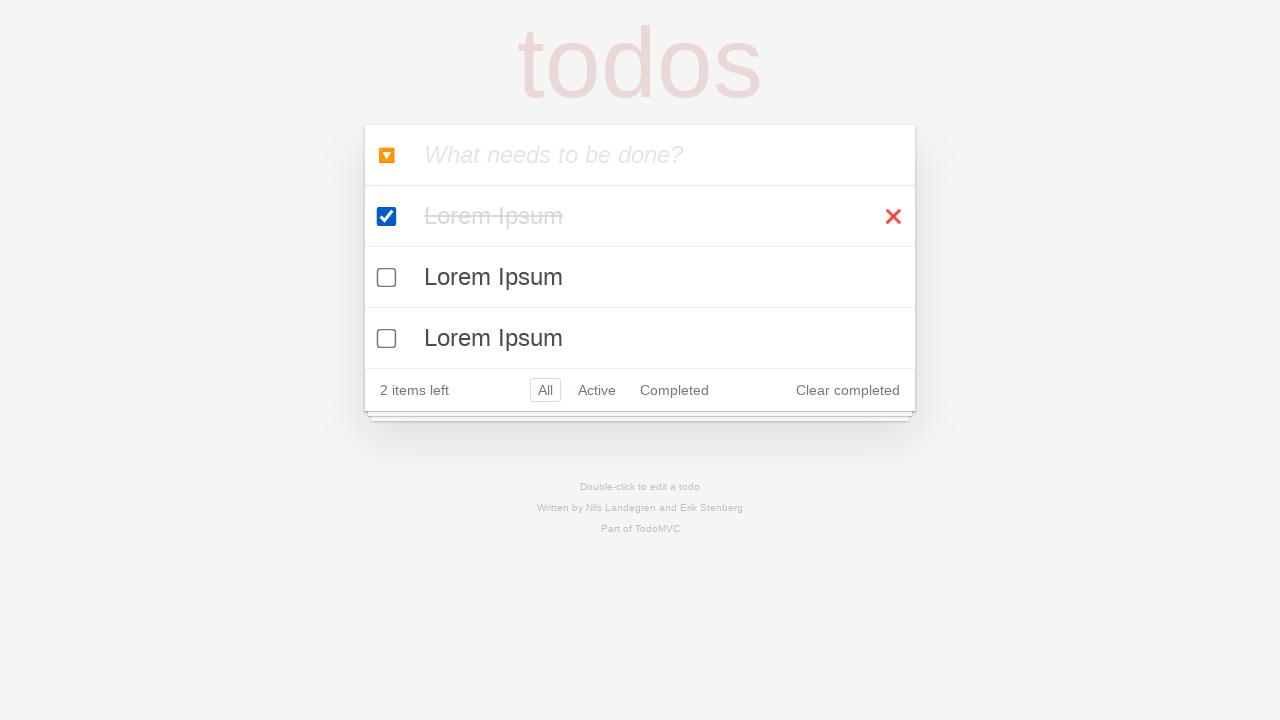